Tests a loader page by waiting for a button to become visible and then clicking it

Starting URL: https://www.automationtesting.co.uk/loader.html

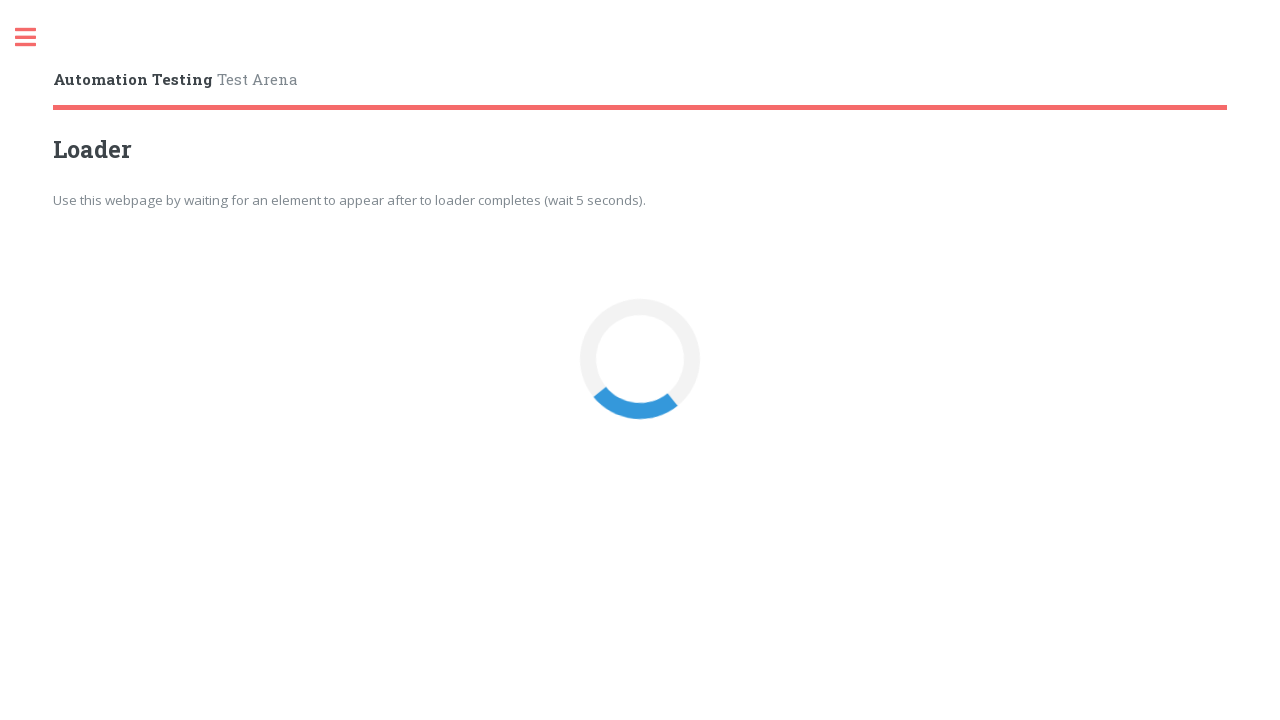

Waited for loader button to become visible
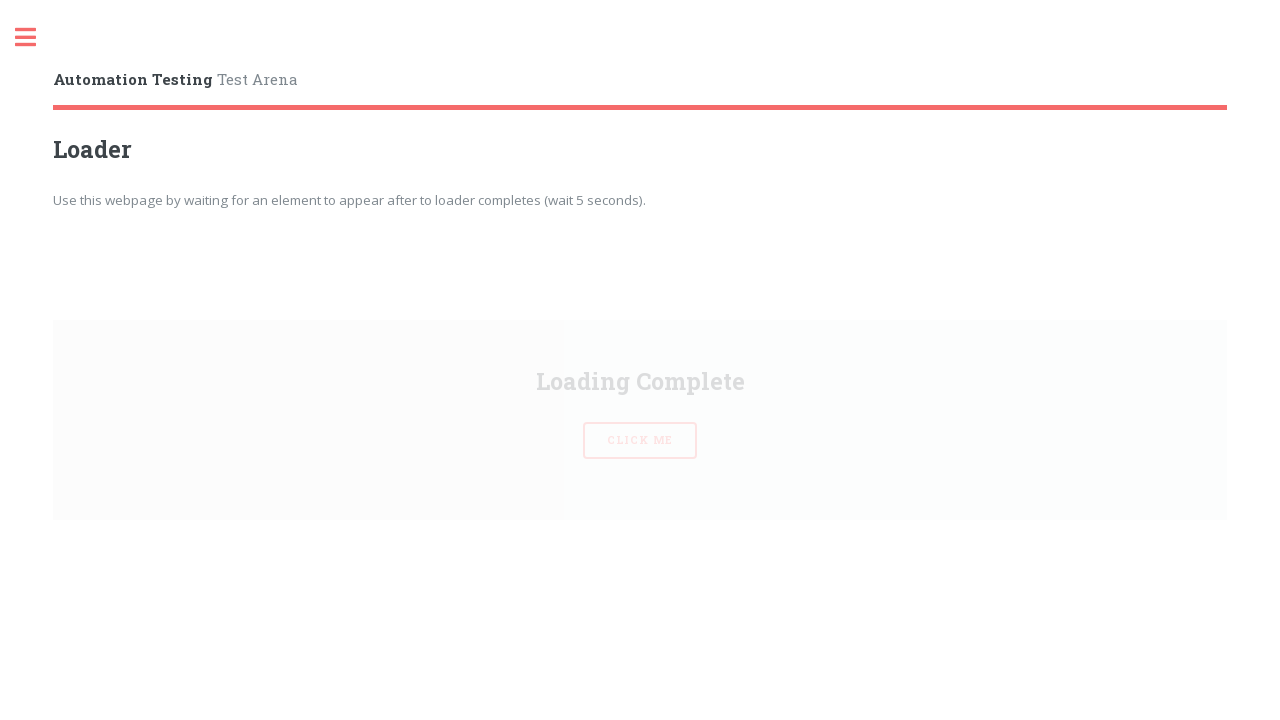

Clicked the loader button at (640, 360) on button#loaderBtn
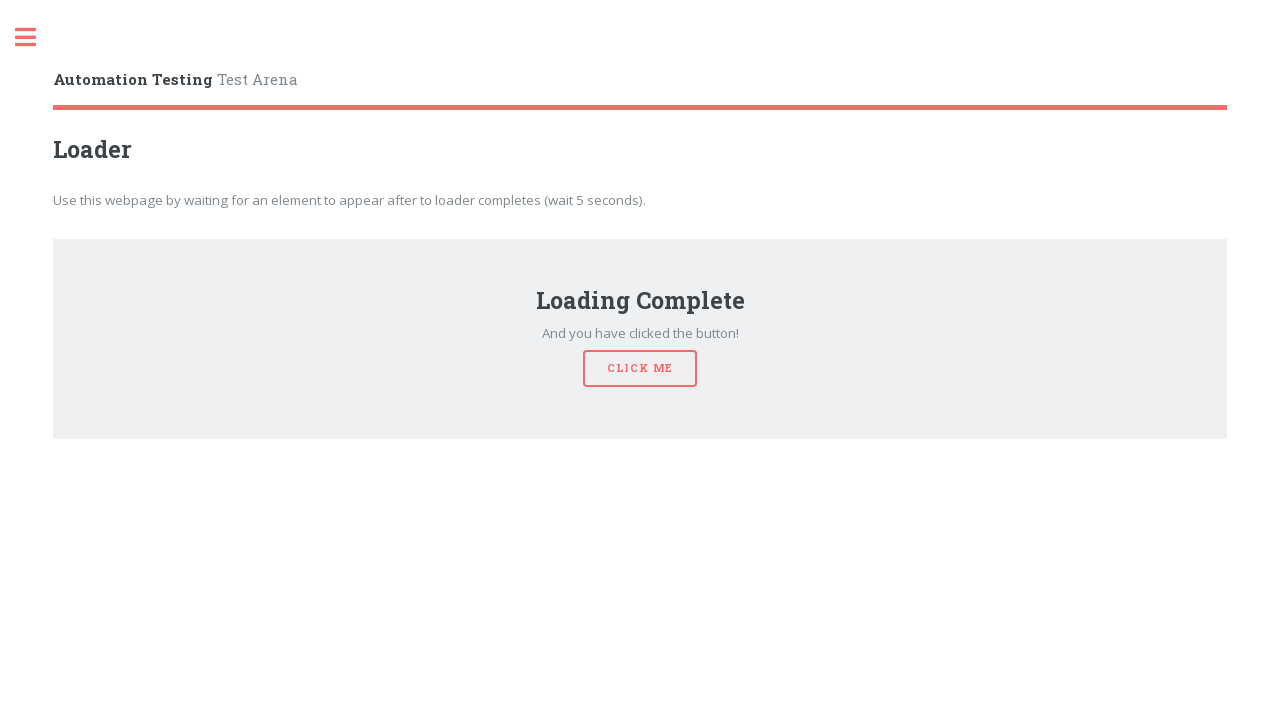

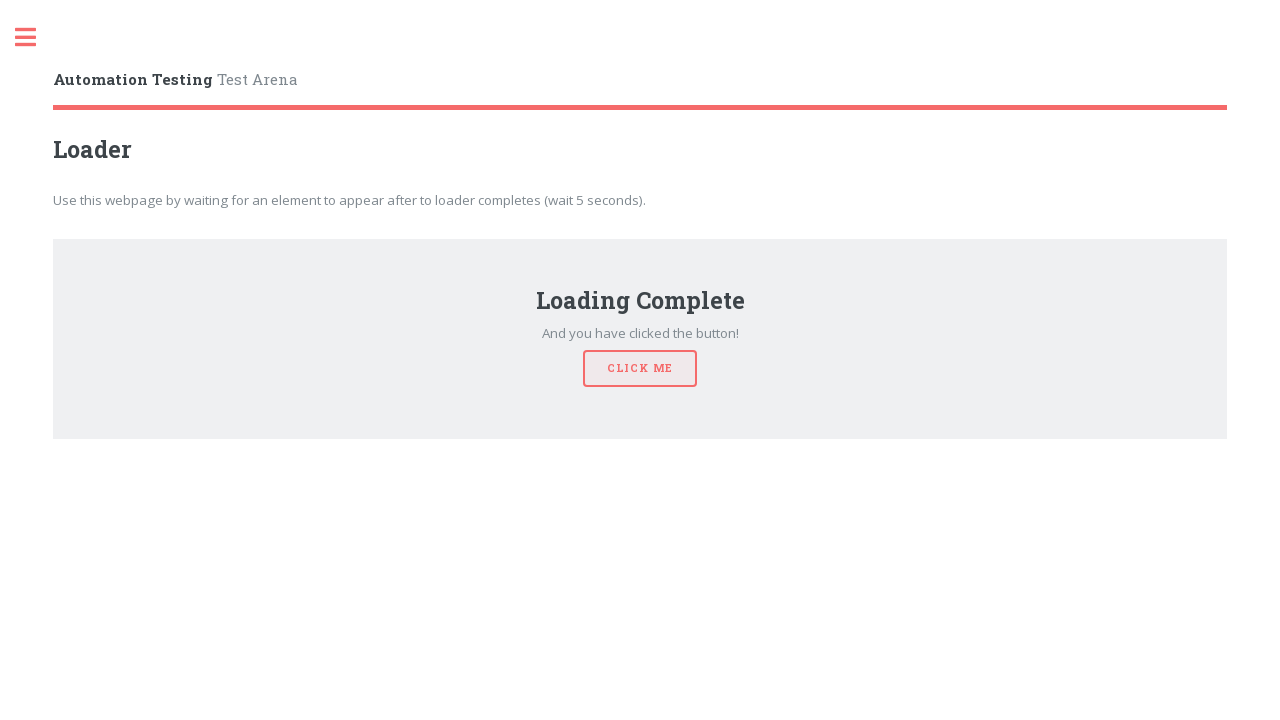